Tests editing a todo item by double-clicking and changing the text

Starting URL: https://demo.playwright.dev/todomvc

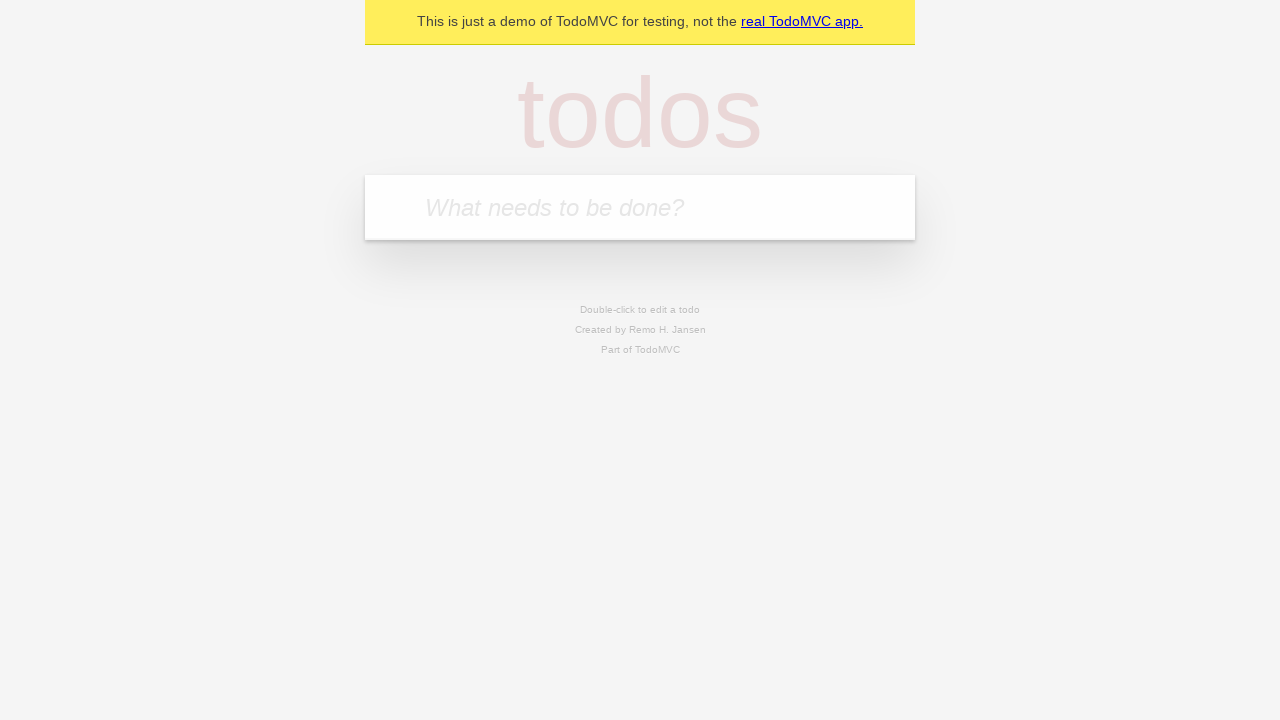

Filled todo input with 'buy some cheese' on internal:attr=[placeholder="What needs to be done?"i]
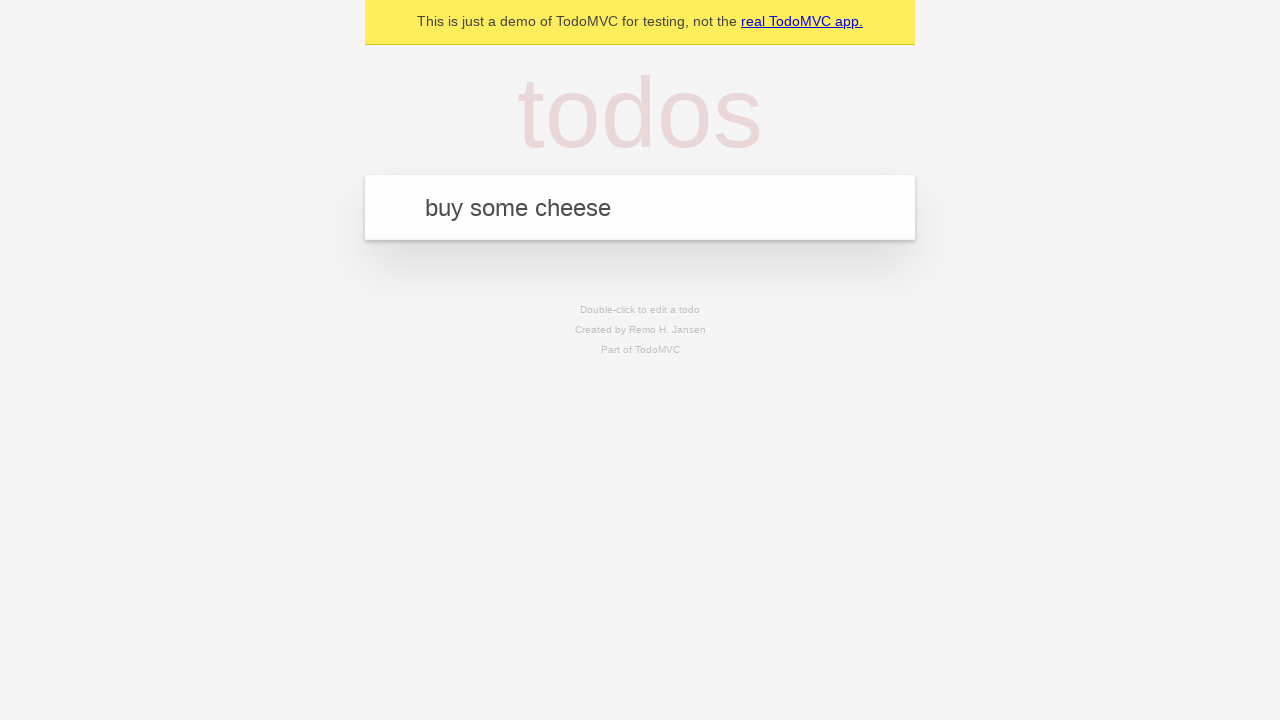

Pressed Enter to create first todo item on internal:attr=[placeholder="What needs to be done?"i]
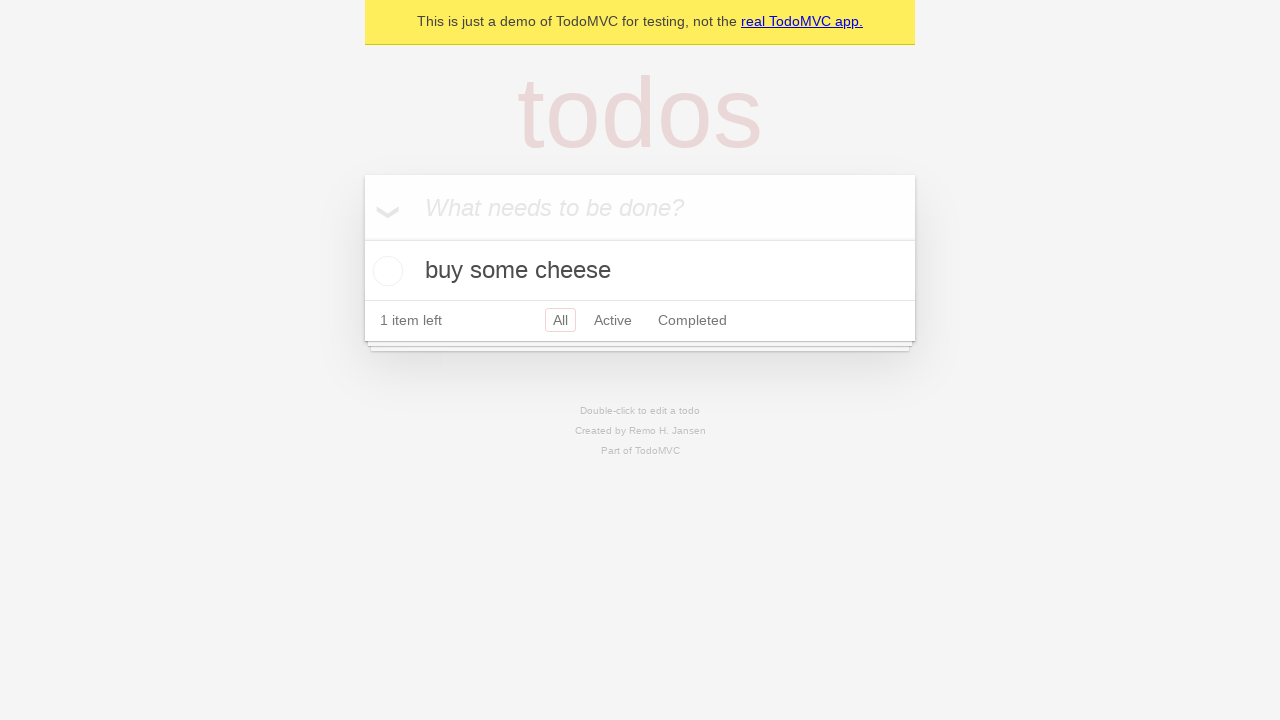

Filled todo input with 'feed the cat' on internal:attr=[placeholder="What needs to be done?"i]
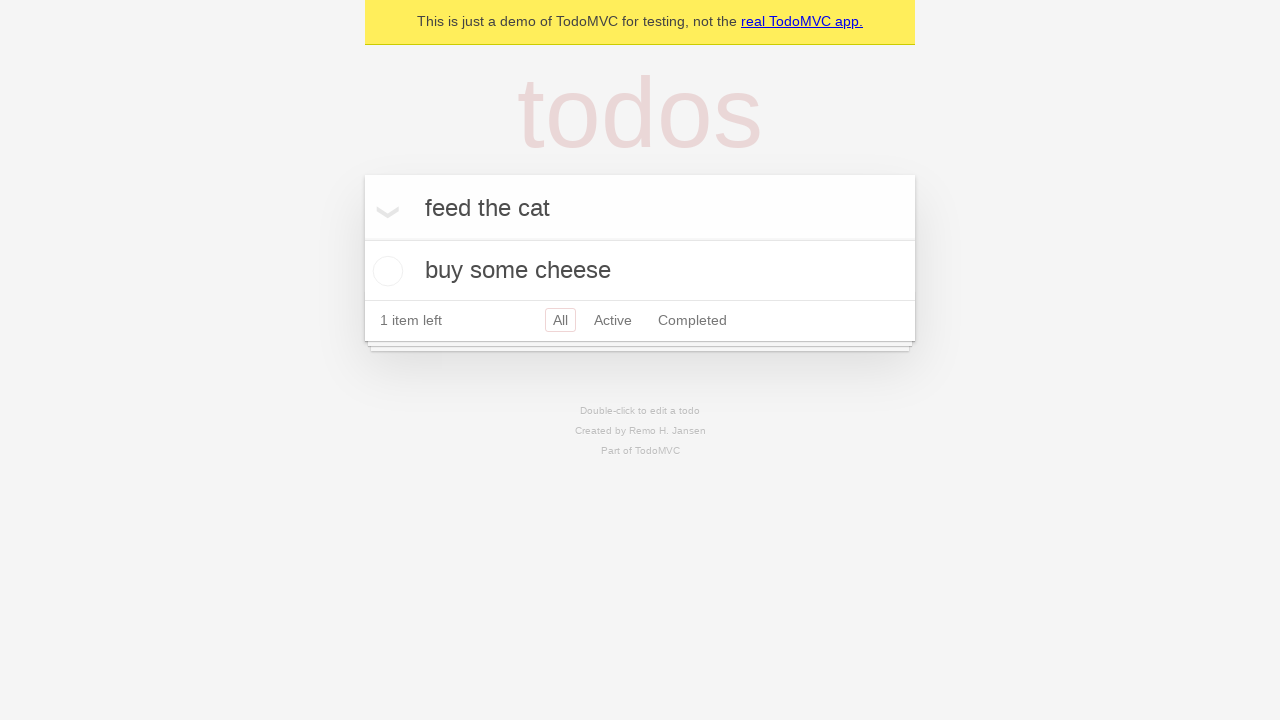

Pressed Enter to create second todo item on internal:attr=[placeholder="What needs to be done?"i]
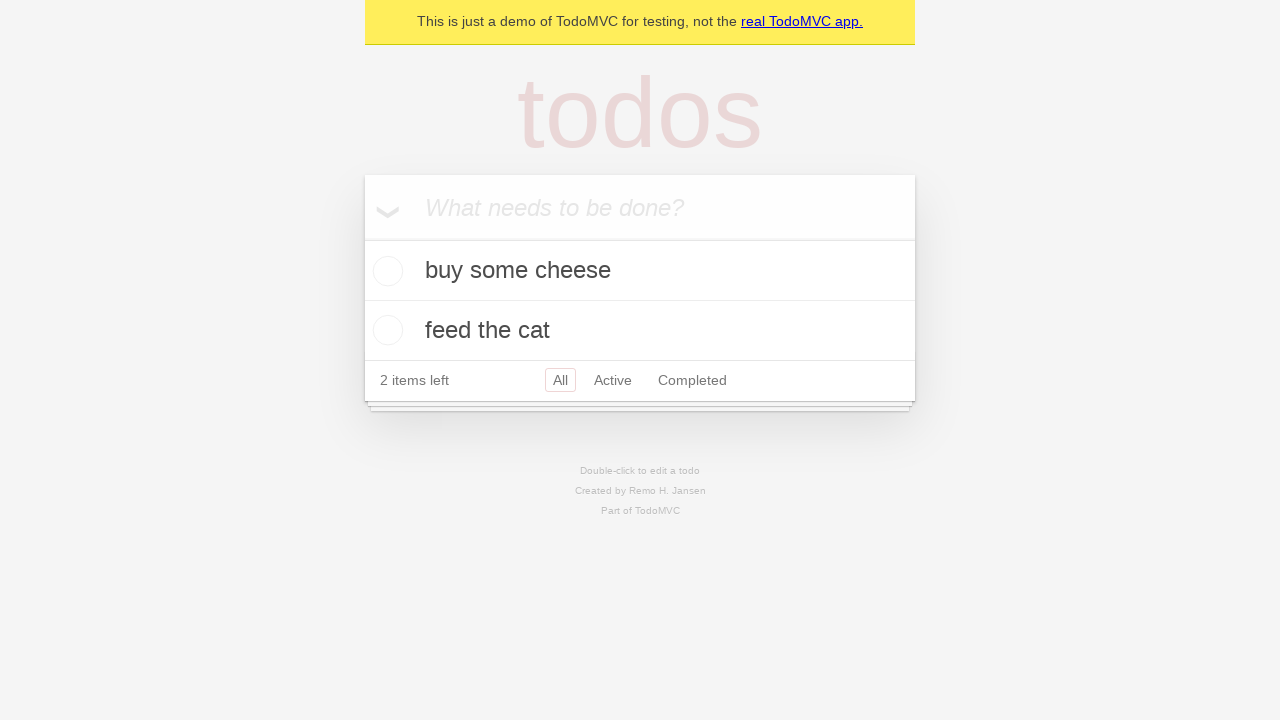

Filled todo input with 'book a doctors appointment' on internal:attr=[placeholder="What needs to be done?"i]
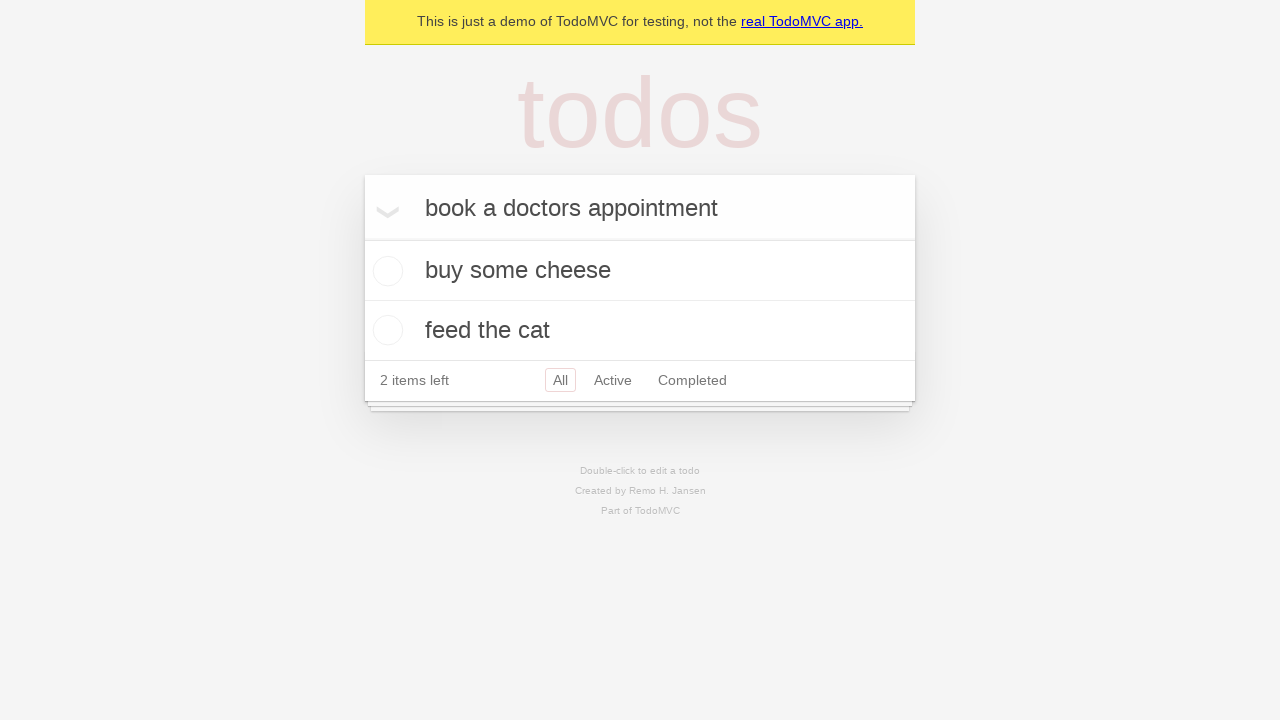

Pressed Enter to create third todo item on internal:attr=[placeholder="What needs to be done?"i]
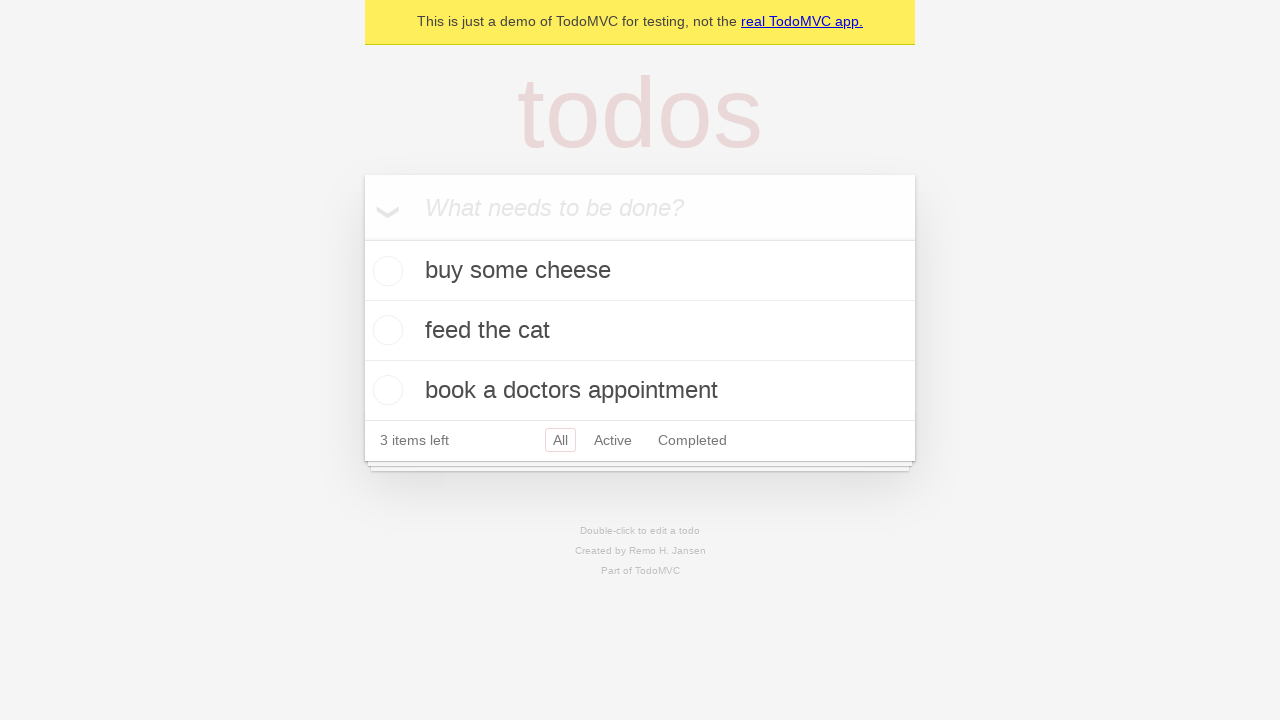

Located all todo items on the page
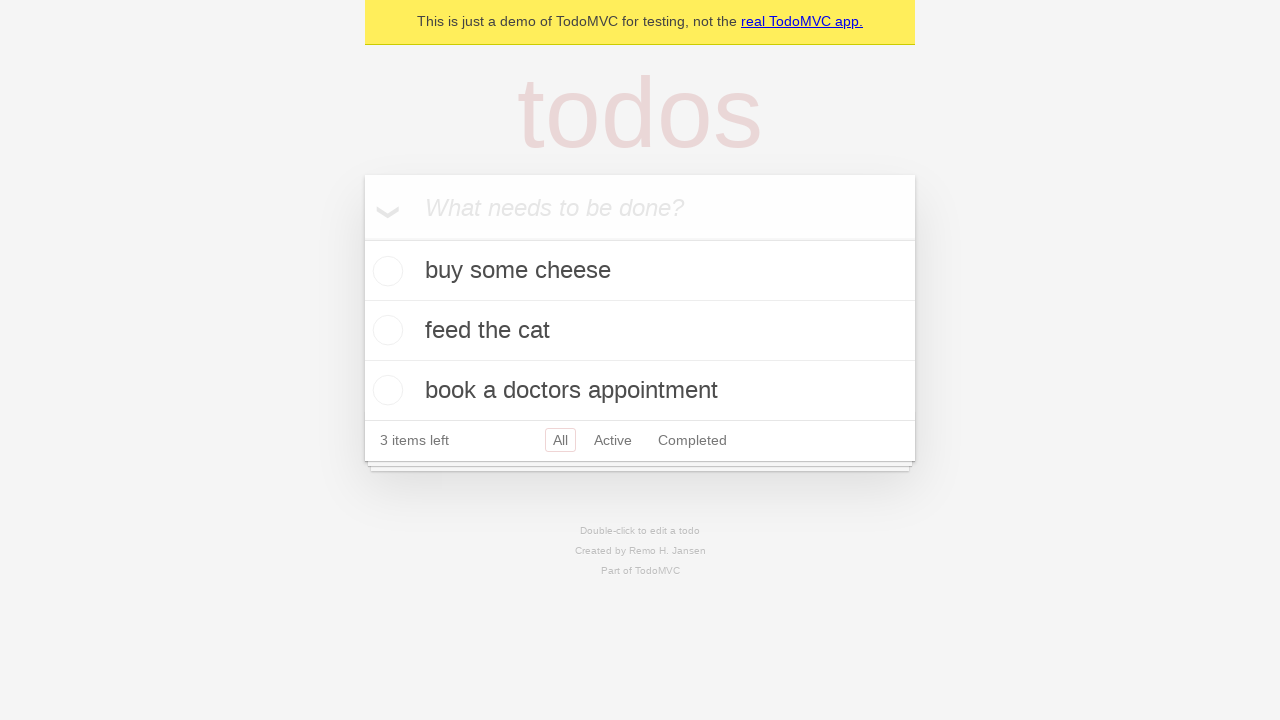

Selected the second todo item
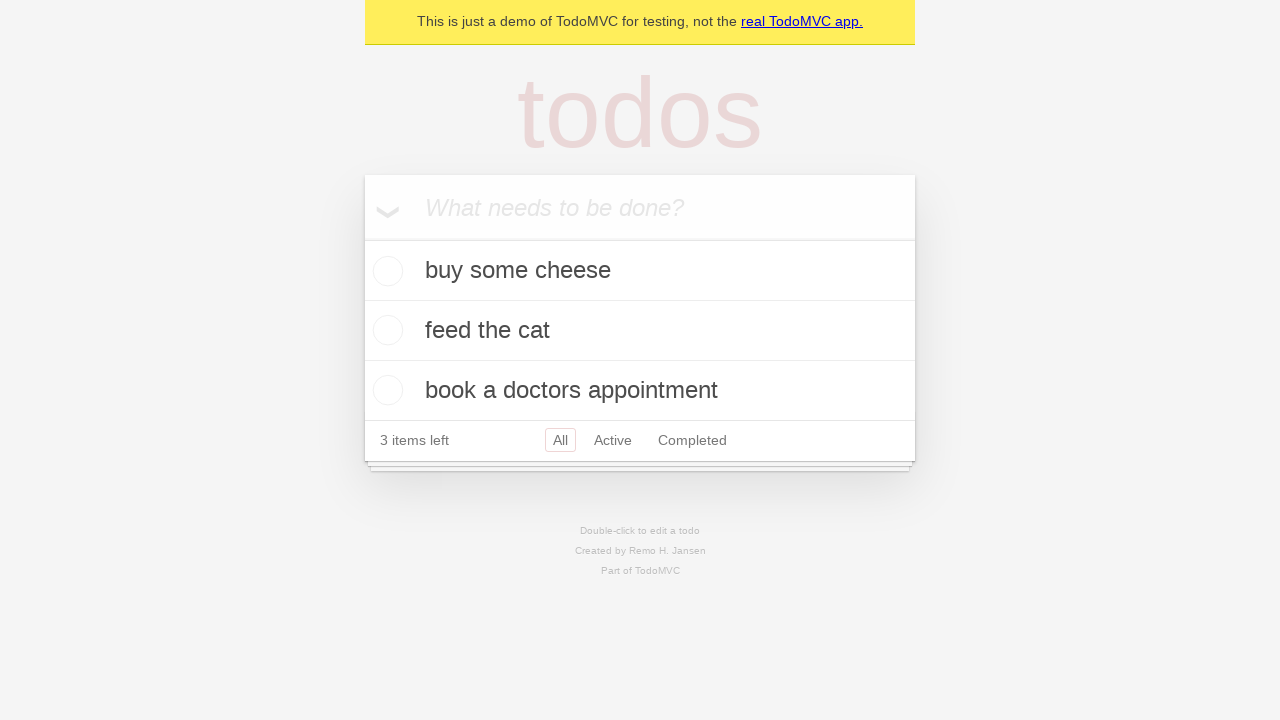

Double-clicked second todo item to enable edit mode at (640, 331) on internal:testid=[data-testid="todo-item"s] >> nth=1
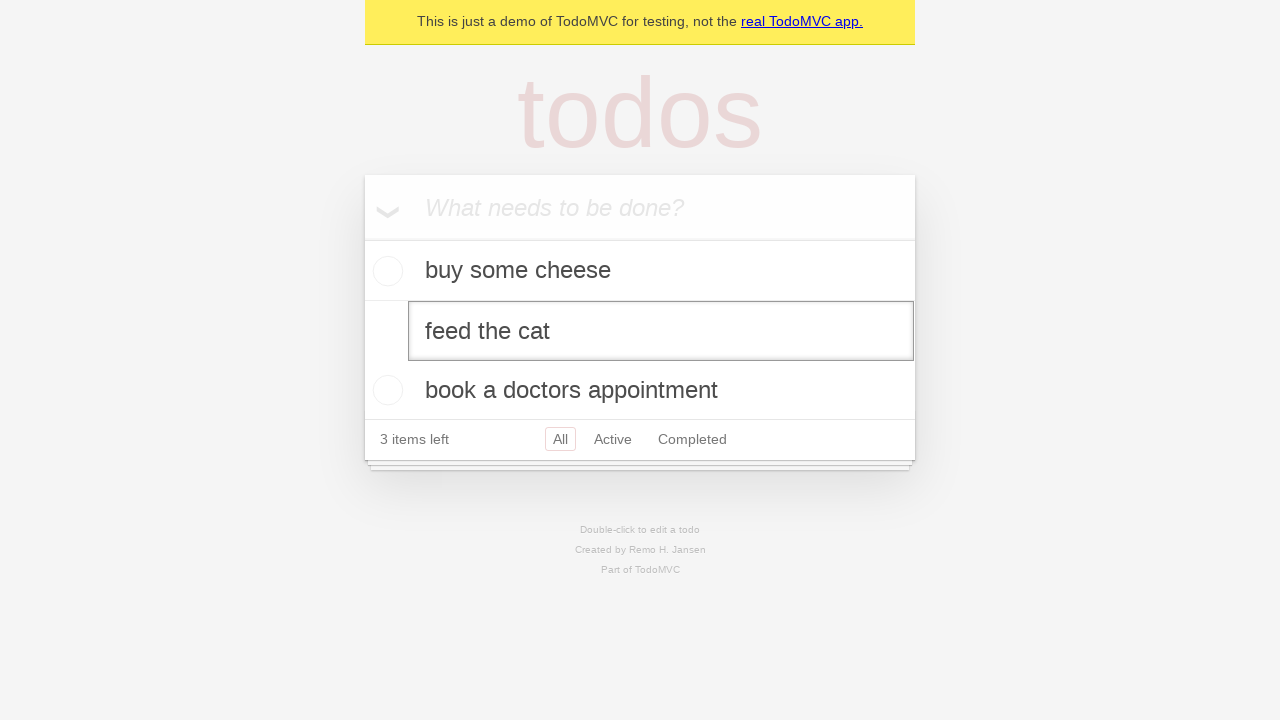

Changed todo text to 'buy some sausages' on internal:testid=[data-testid="todo-item"s] >> nth=1 >> internal:role=textbox[nam
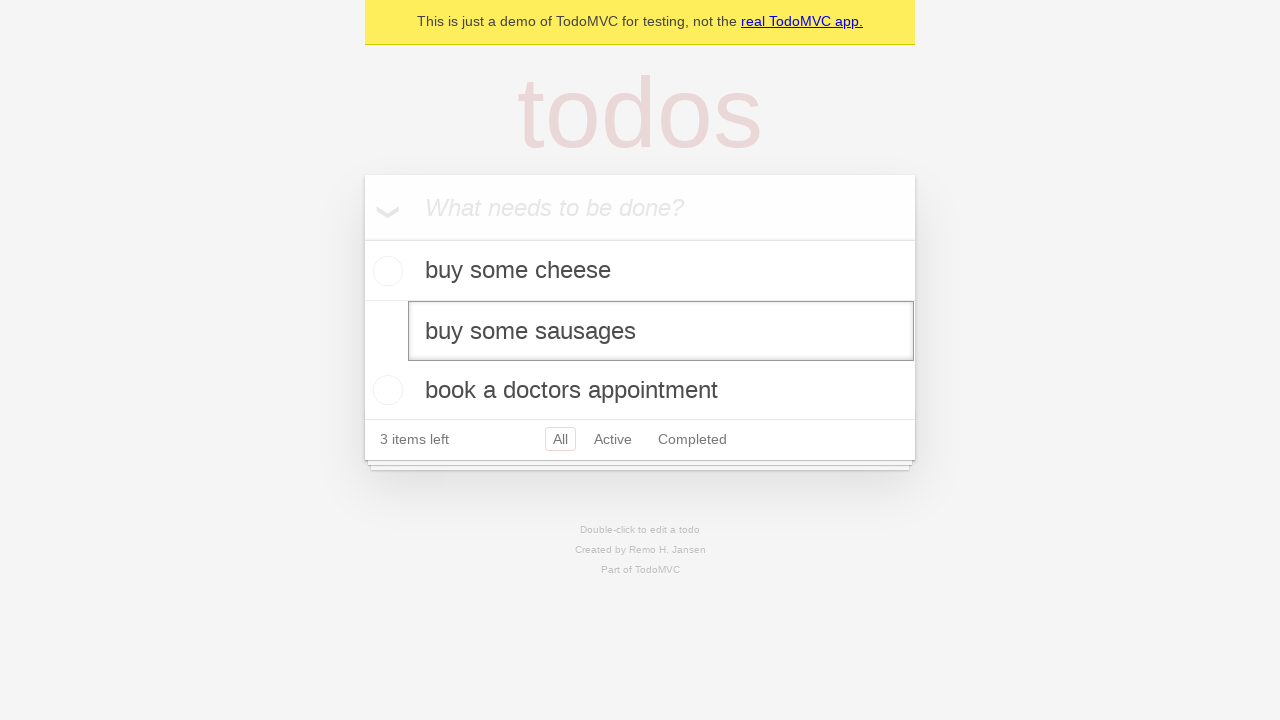

Pressed Enter to save the edited todo item on internal:testid=[data-testid="todo-item"s] >> nth=1 >> internal:role=textbox[nam
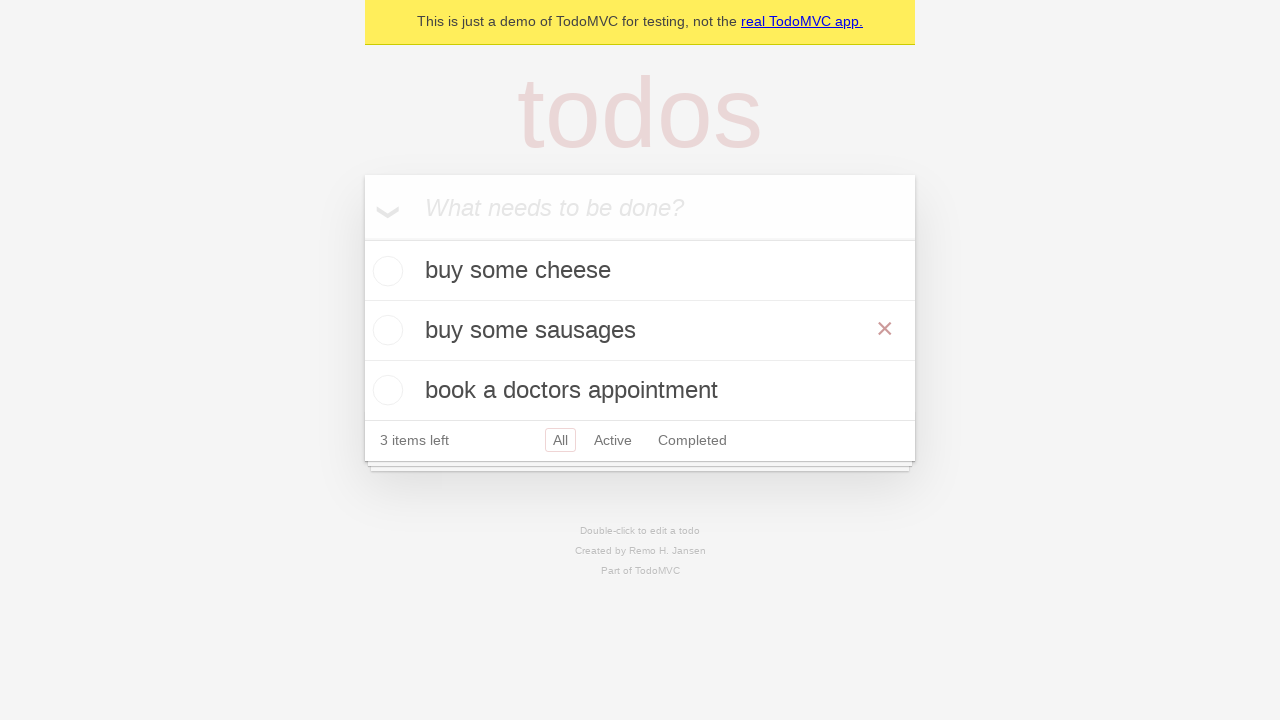

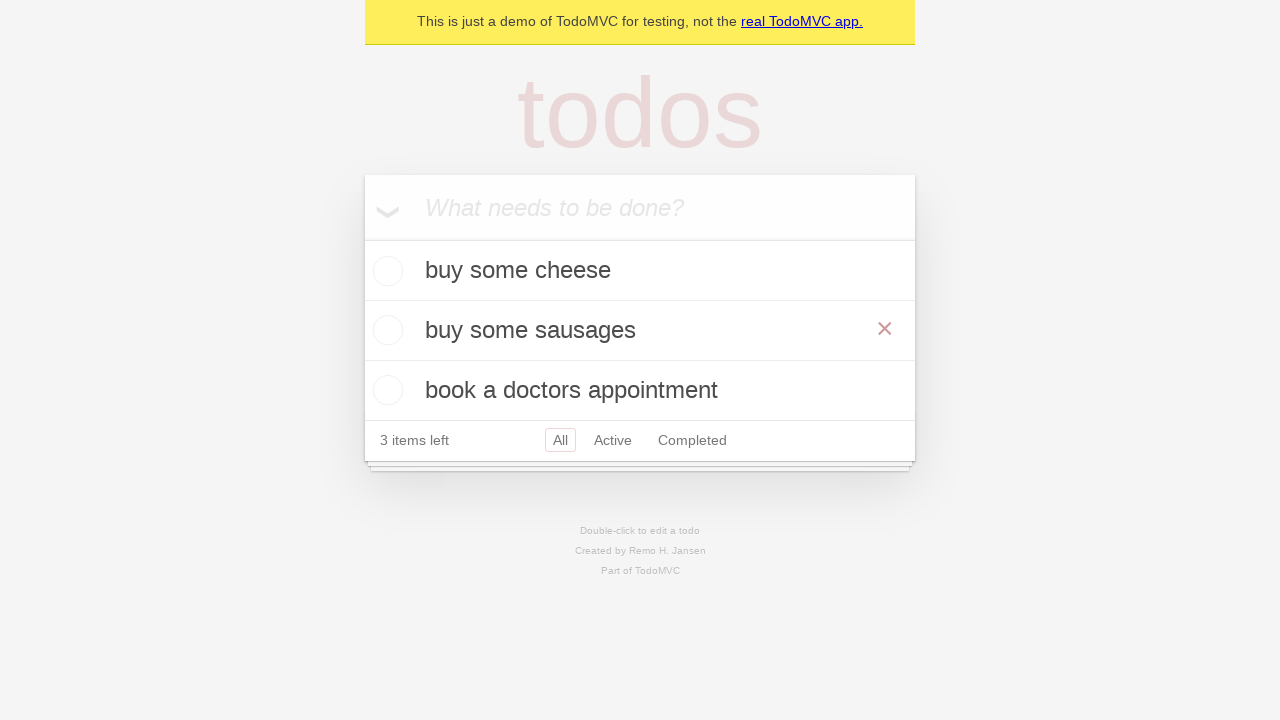